Tests the slider widget by dragging the slider handle to the right.

Starting URL: https://jqueryui.com/slider/

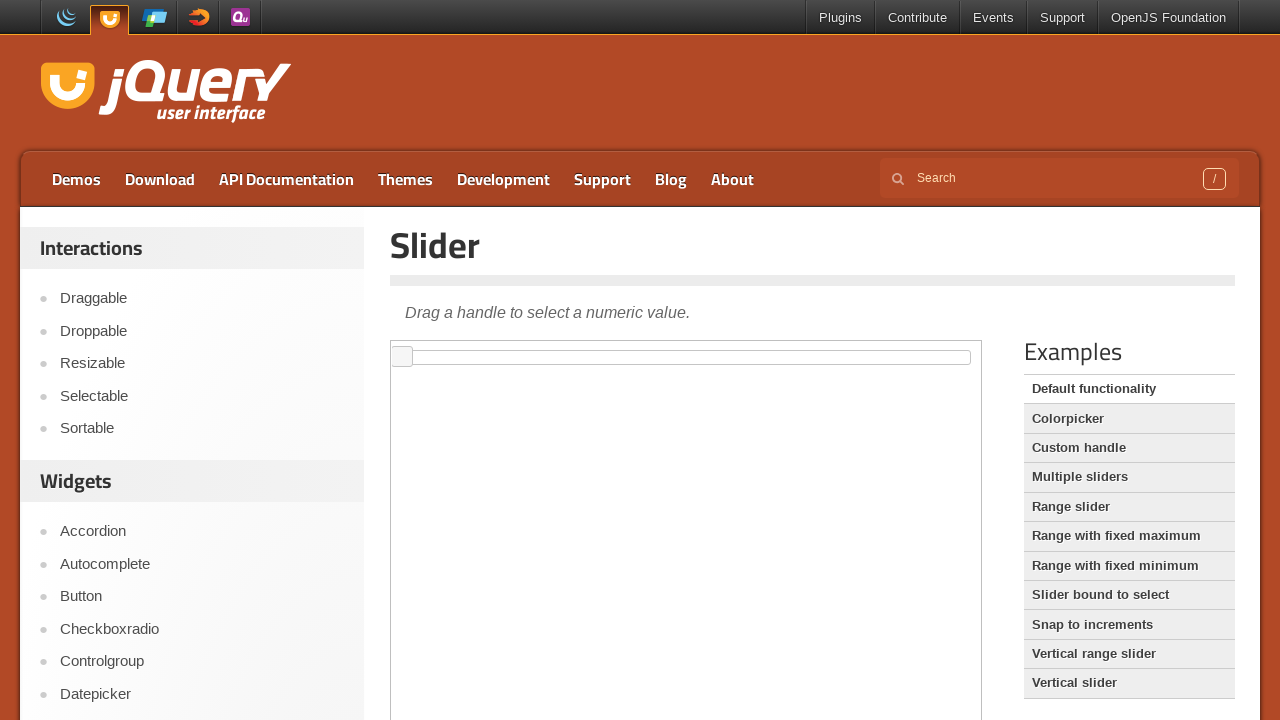

Scrolled down 300px to view the slider demo
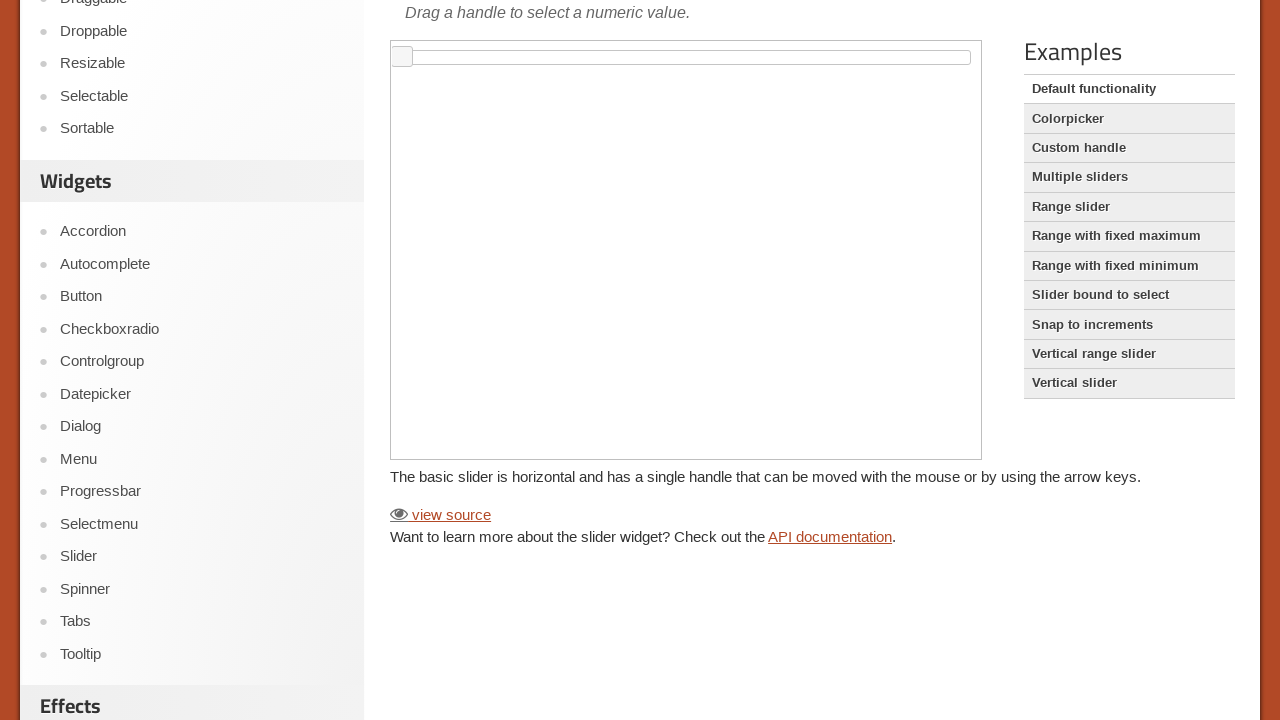

Located and switched to iframe containing slider
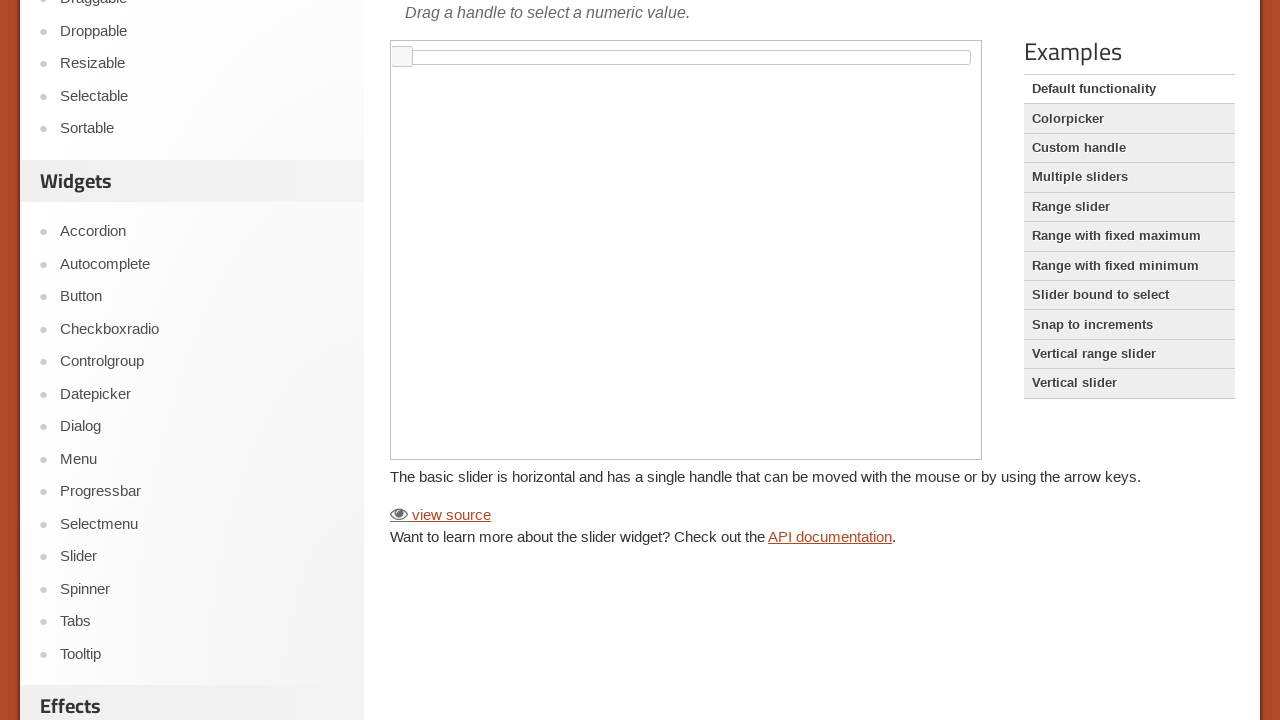

Located and waited for slider handle to load
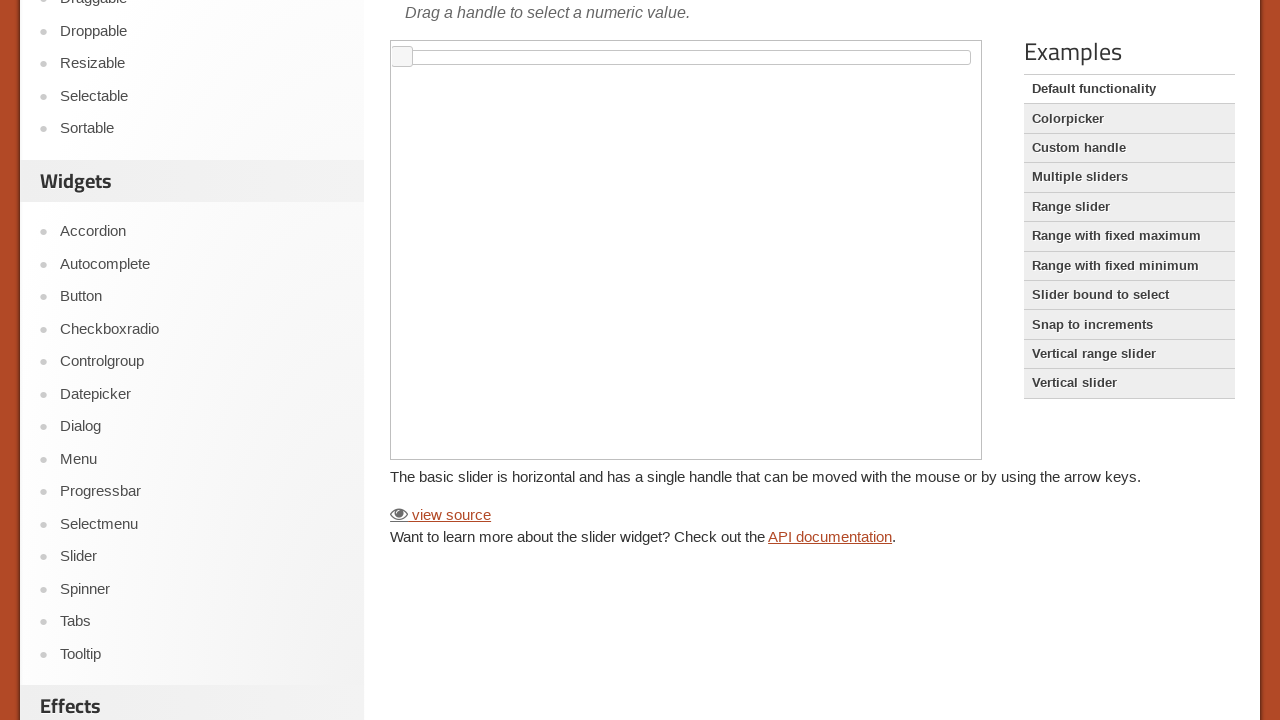

Retrieved bounding box coordinates of slider handle
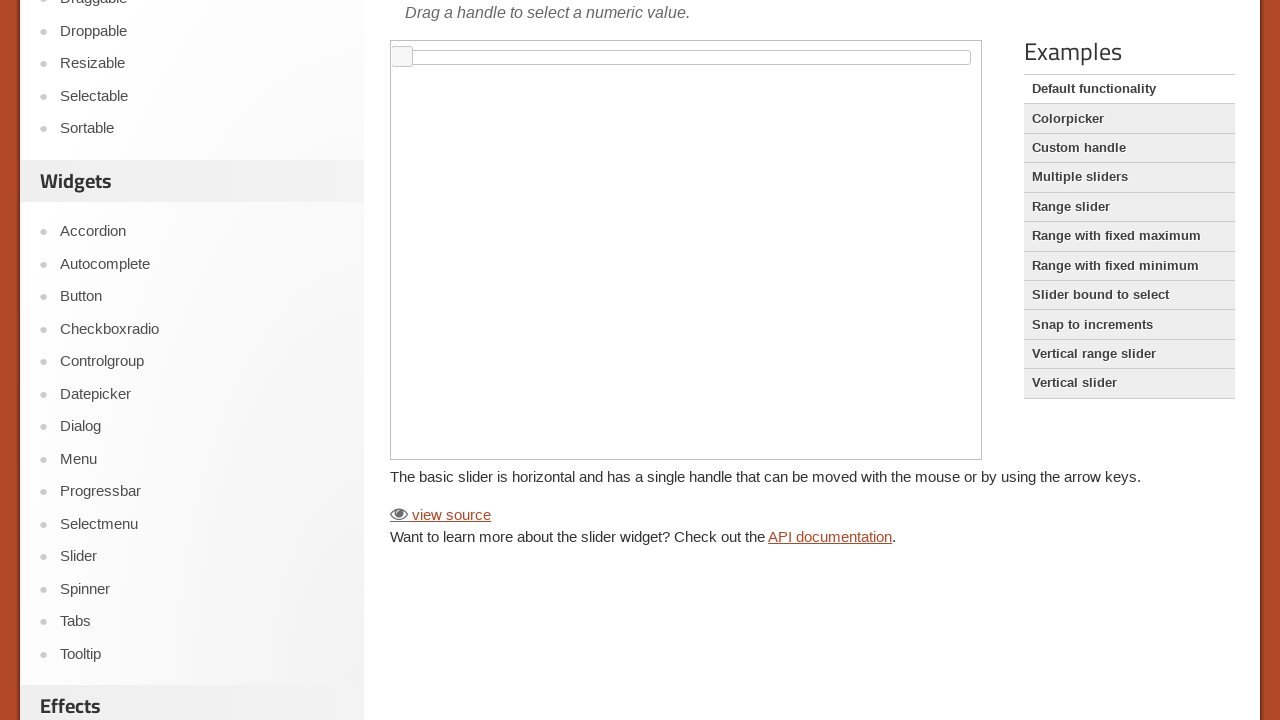

Moved mouse to center of slider handle at (402, 57)
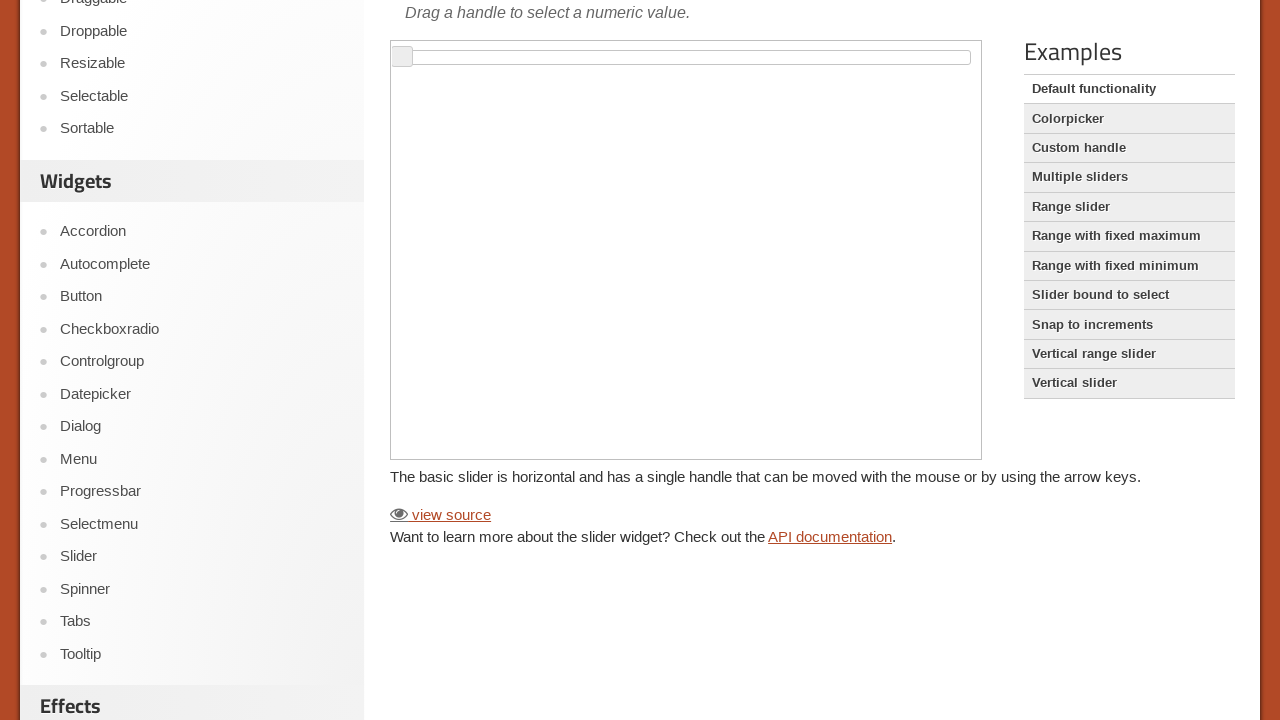

Pressed mouse button down on slider handle at (402, 57)
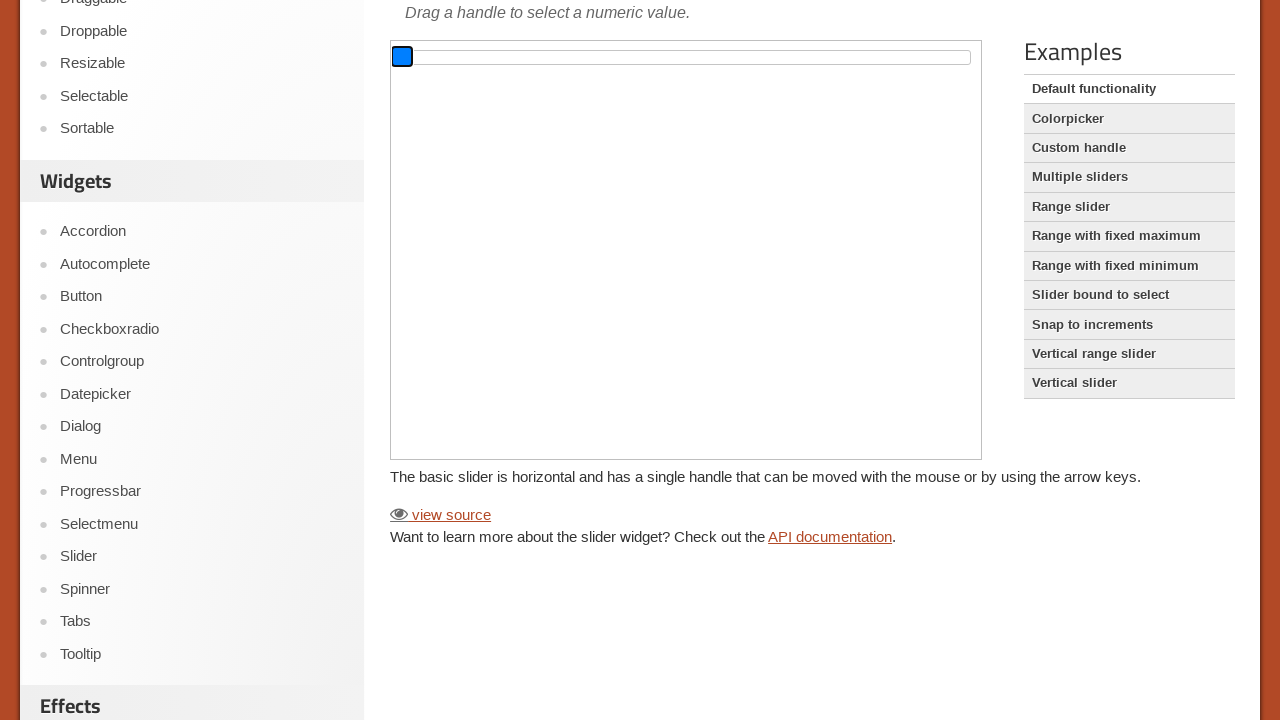

Dragged slider handle 200px to the right at (592, 46)
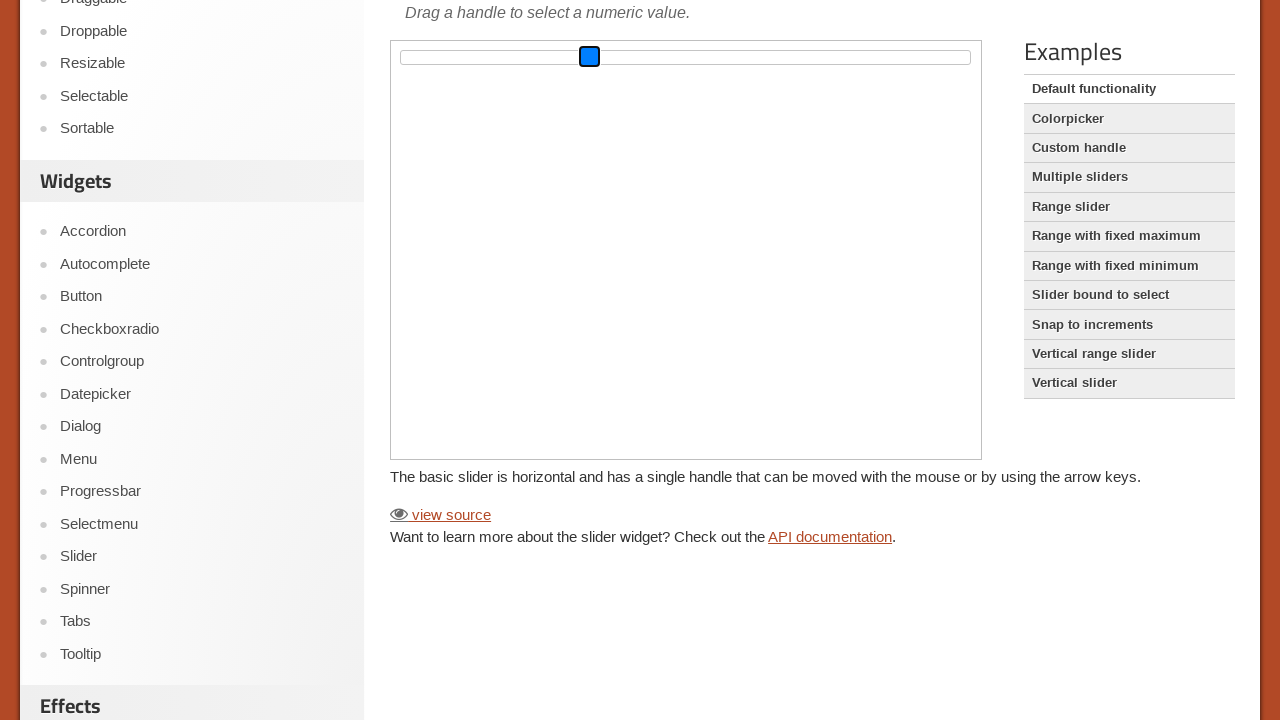

Released mouse button to complete slider drag at (592, 46)
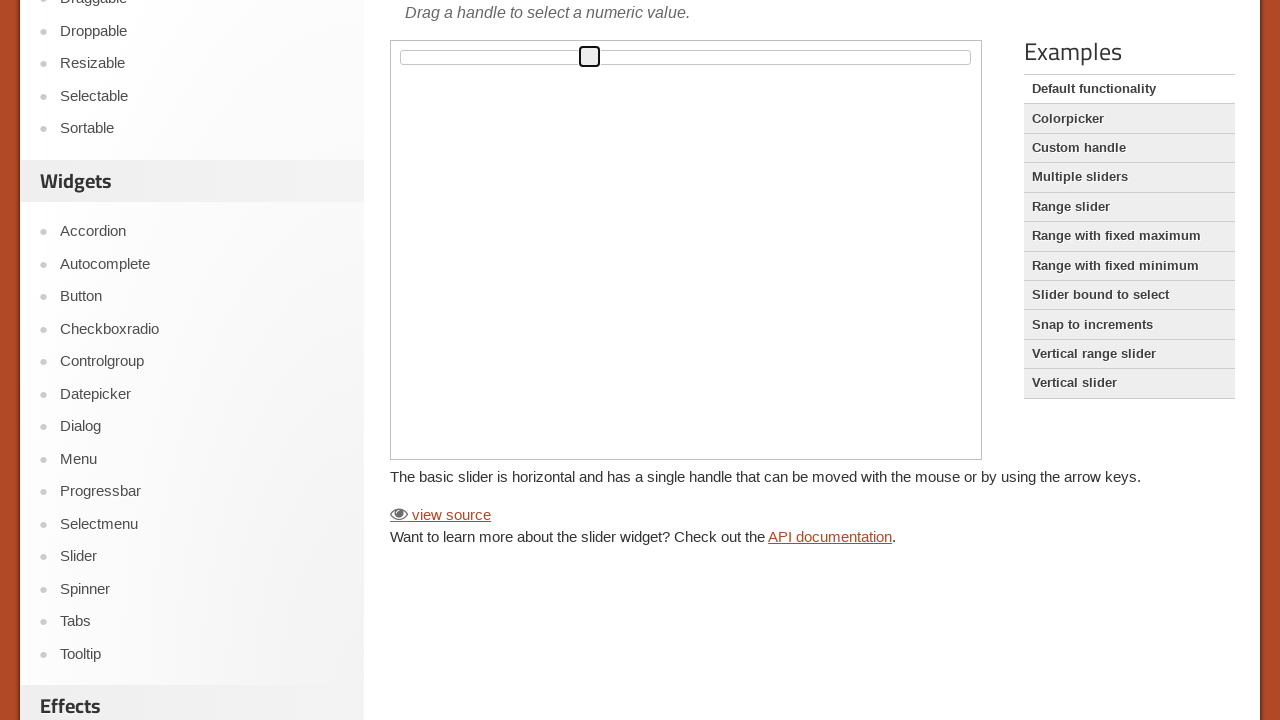

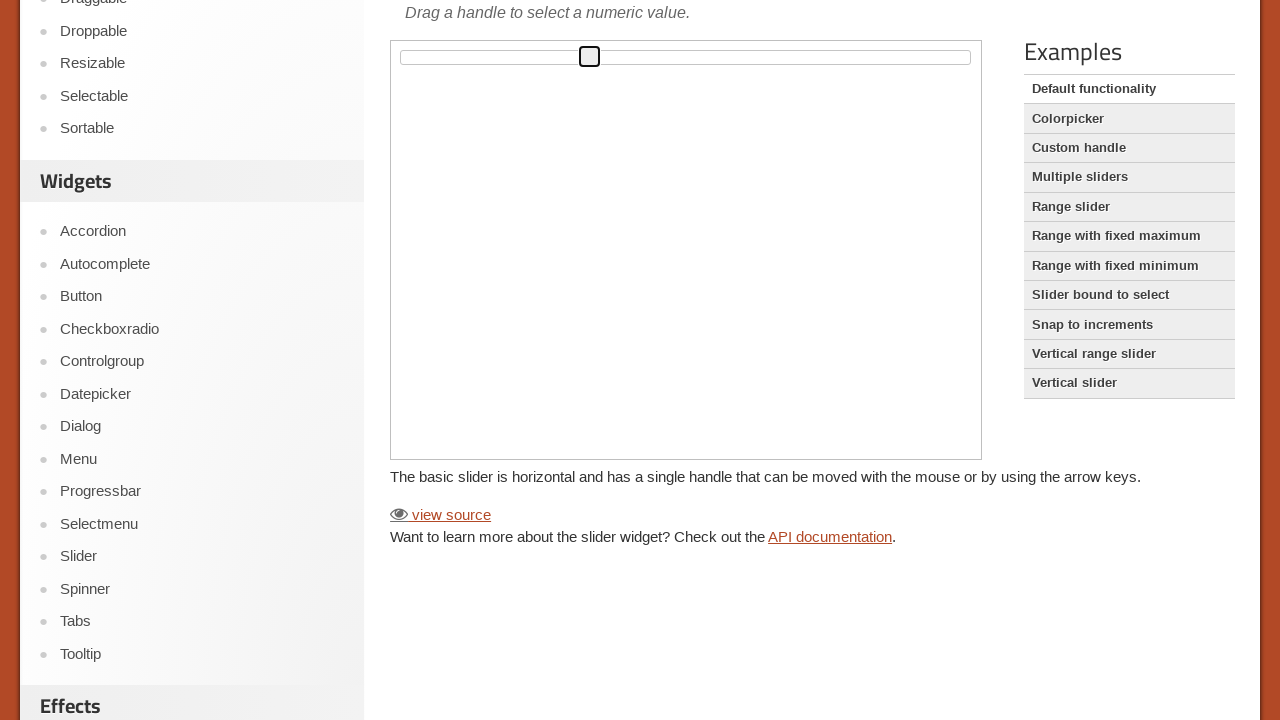